Tests drag and drop functionality by navigating to the drag and drop page and dragging element A to element B's position.

Starting URL: http://the-internet.herokuapp.com/

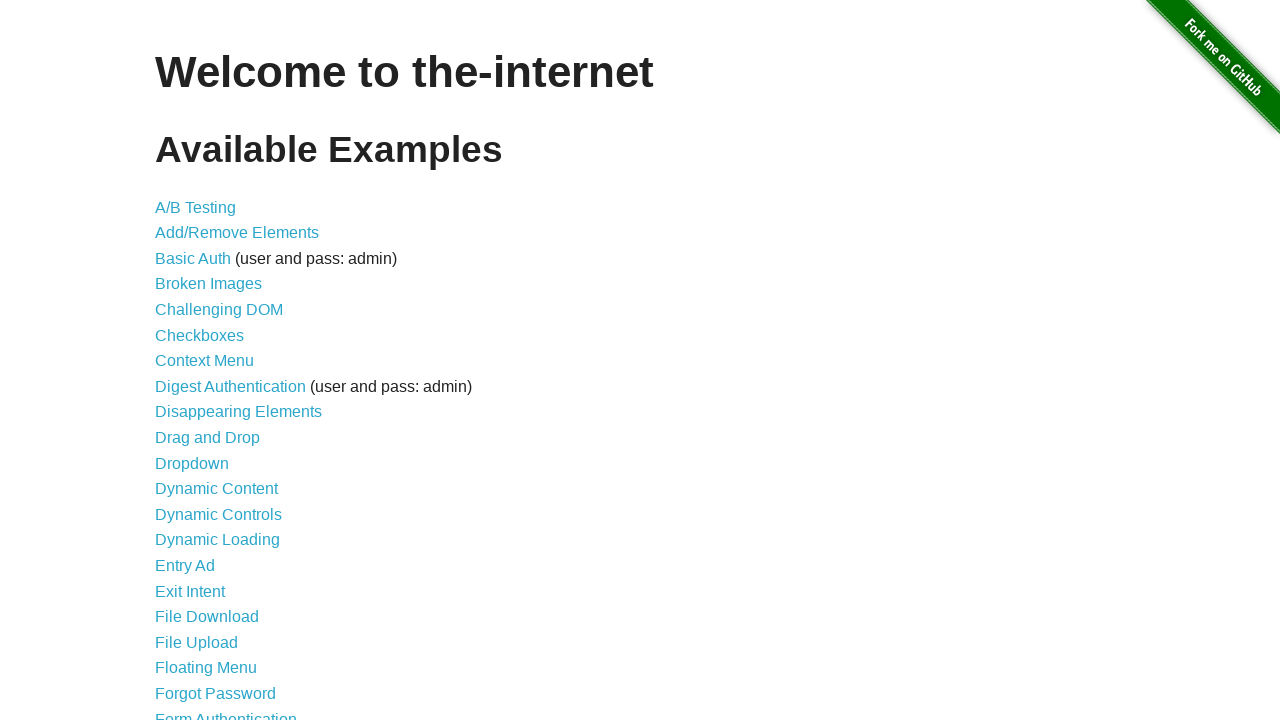

Clicked on Drag and Drop link to navigate to the drag-drop page at (208, 438) on a[href='/drag_and_drop']
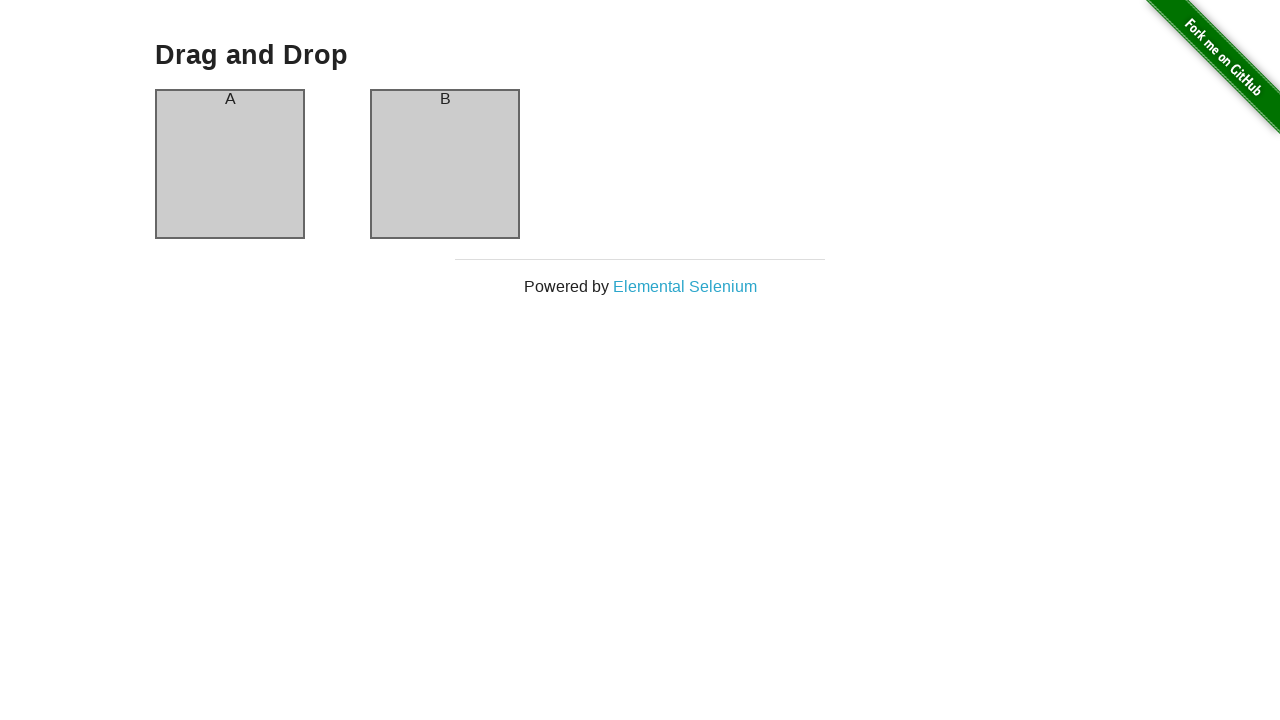

Drag and drop elements loaded - column-a is visible
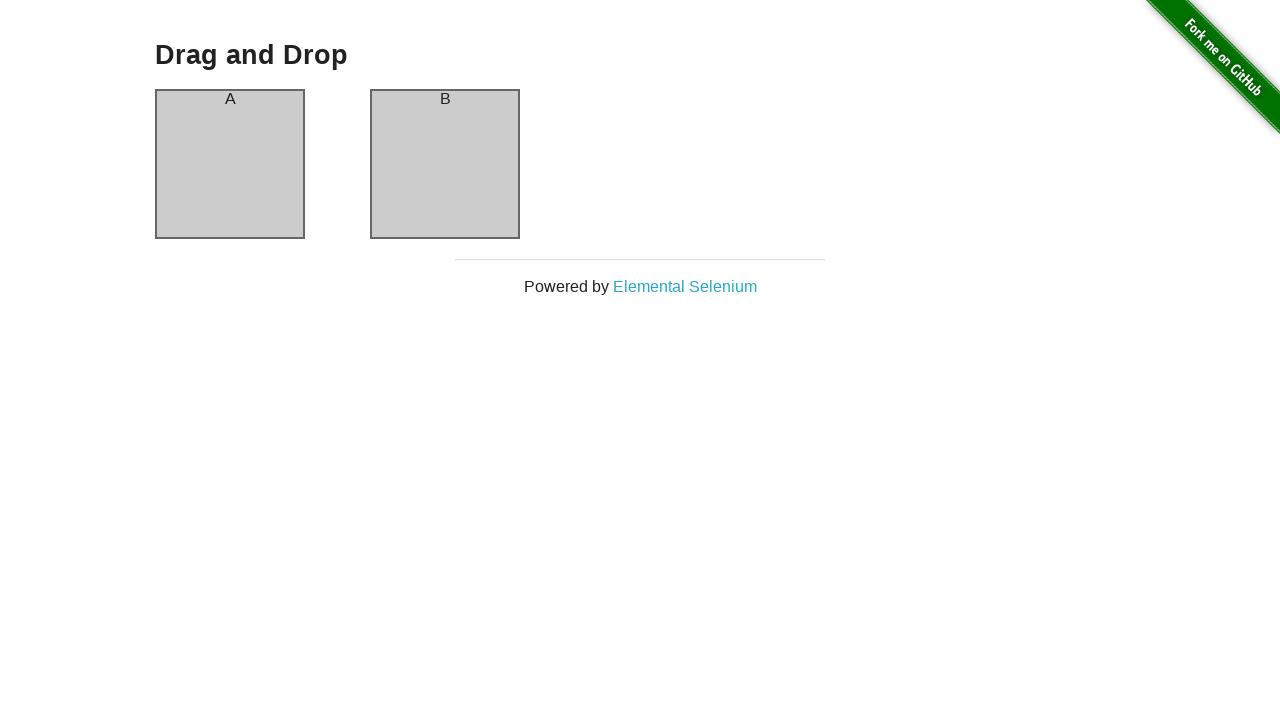

Located source element (column-a) and destination element (column-b)
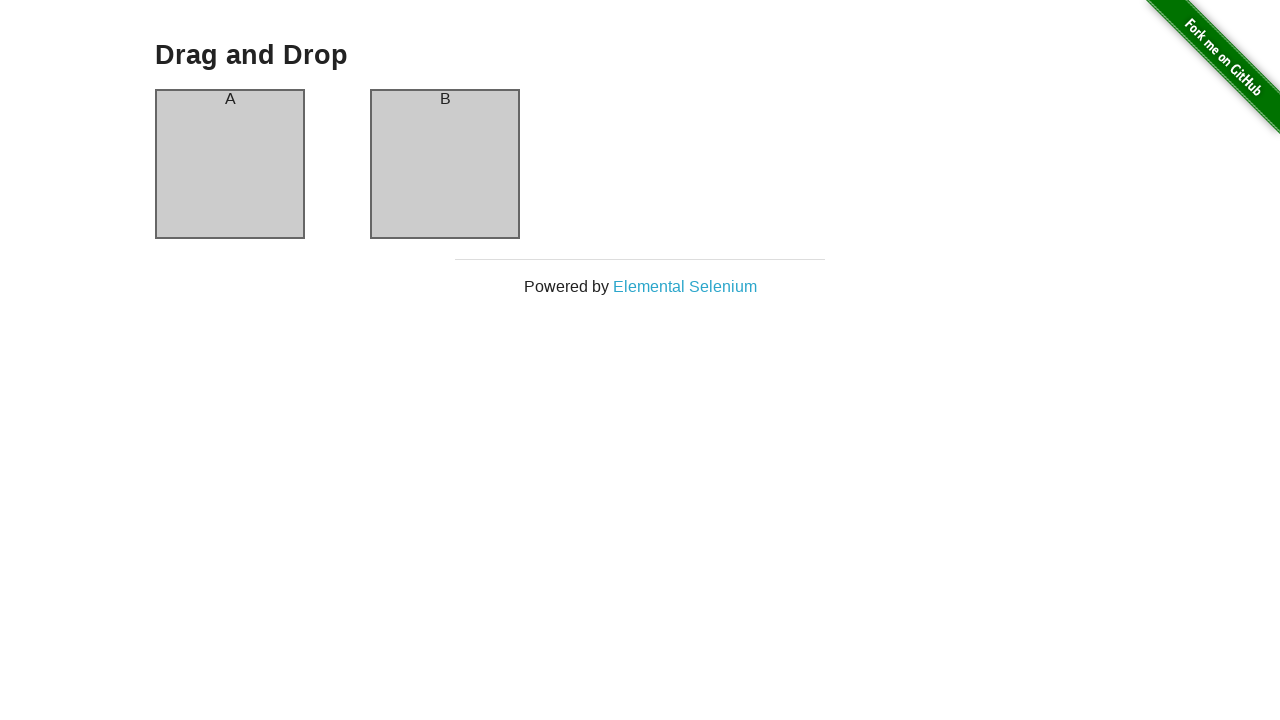

Dragged element A to element B's position at (445, 164)
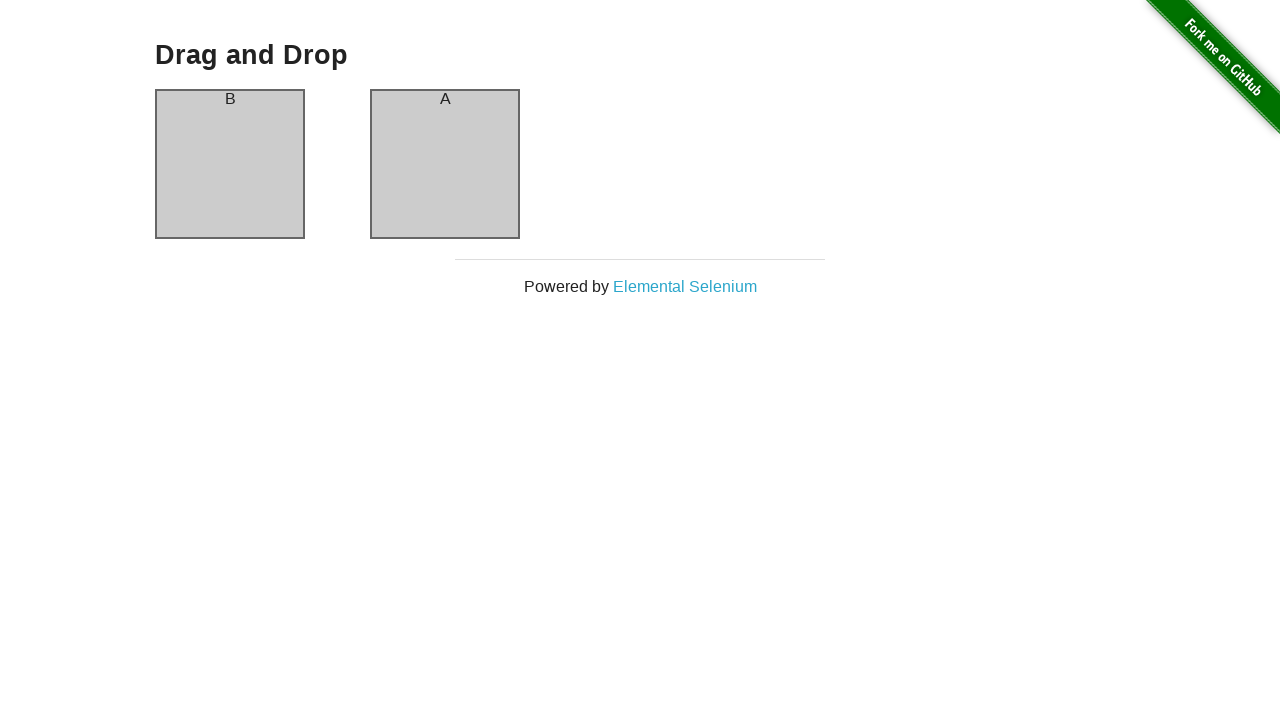

Waited 1000ms for drag and drop animation to complete
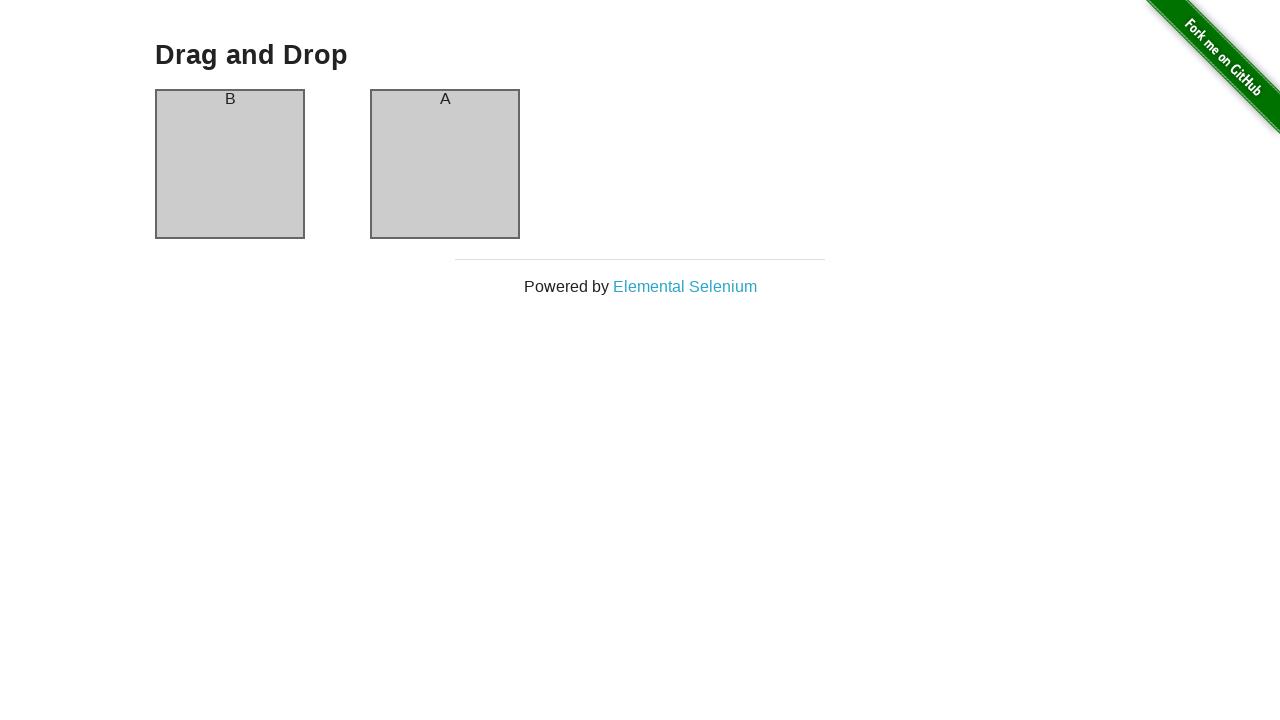

Retrieved destination element text: A
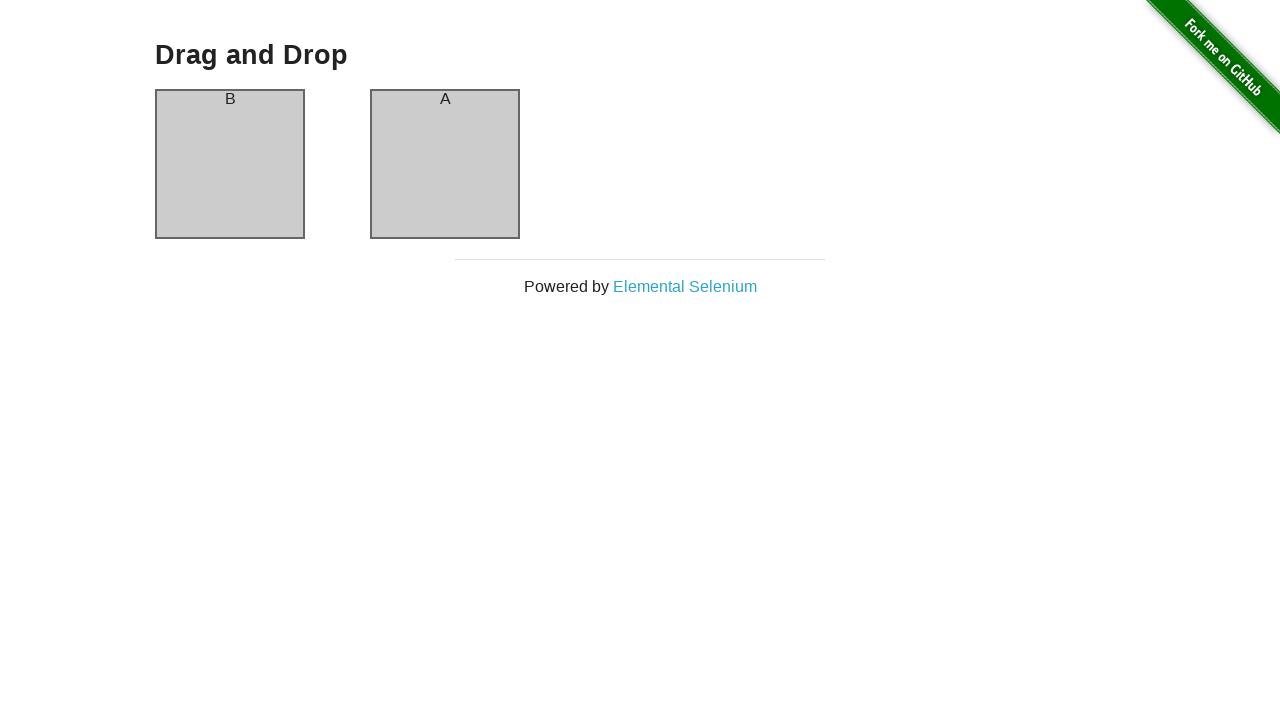

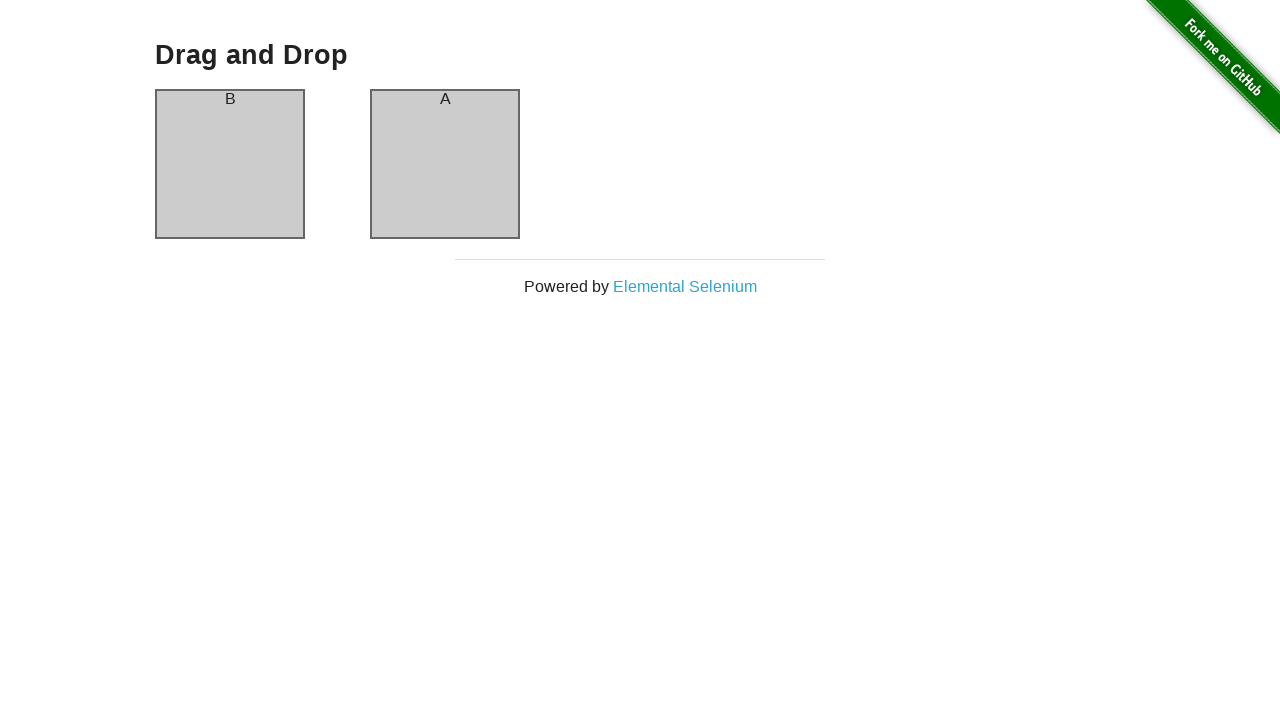